Tests dynamic loading functionality by clicking a start button and verifying that "Hello World!" text appears after loading completes

Starting URL: https://automationfc.github.io/dynamic-loading/

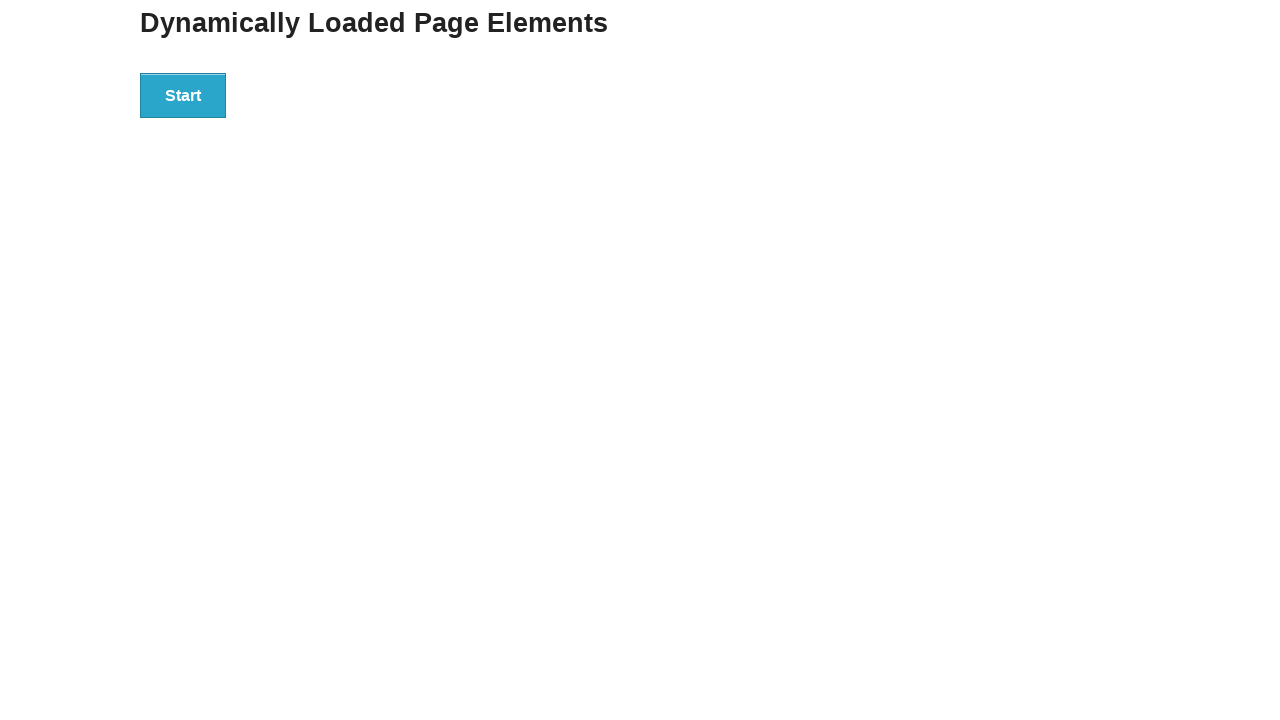

Clicked start button to trigger dynamic loading at (183, 95) on div#start > button
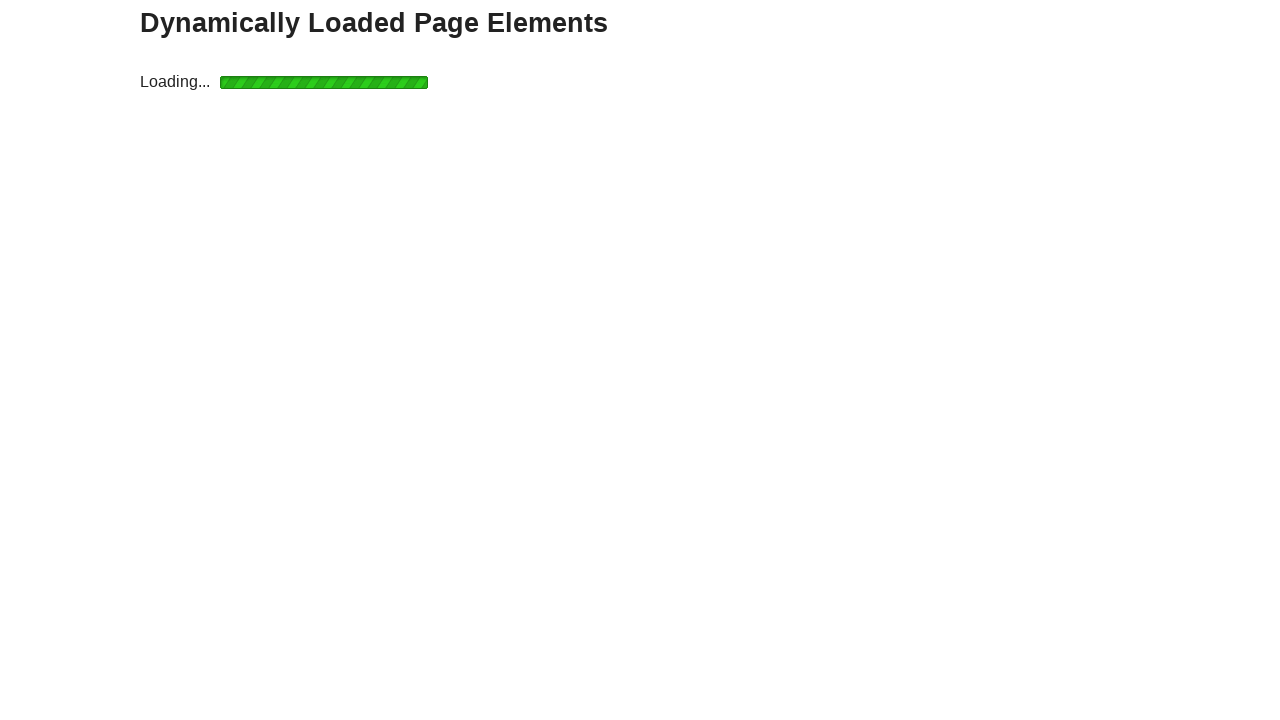

Waited for finish element to load
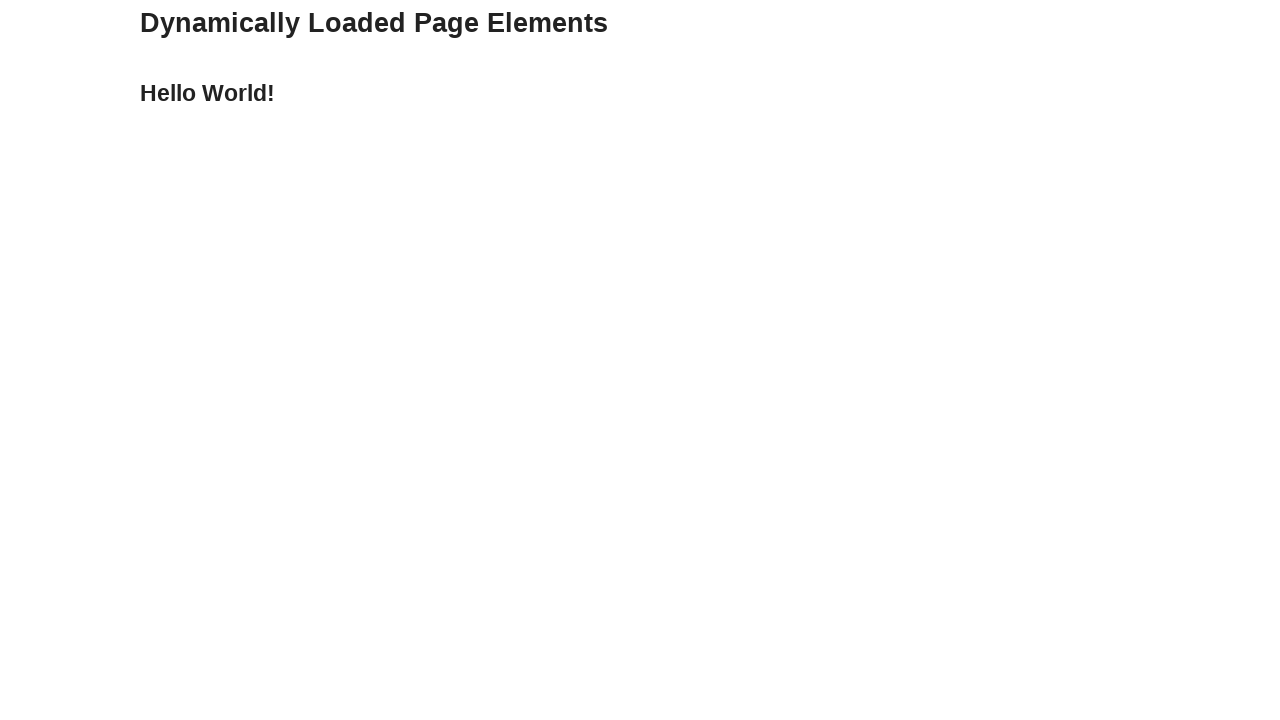

Verified that 'Hello World!' text appears after loading completes
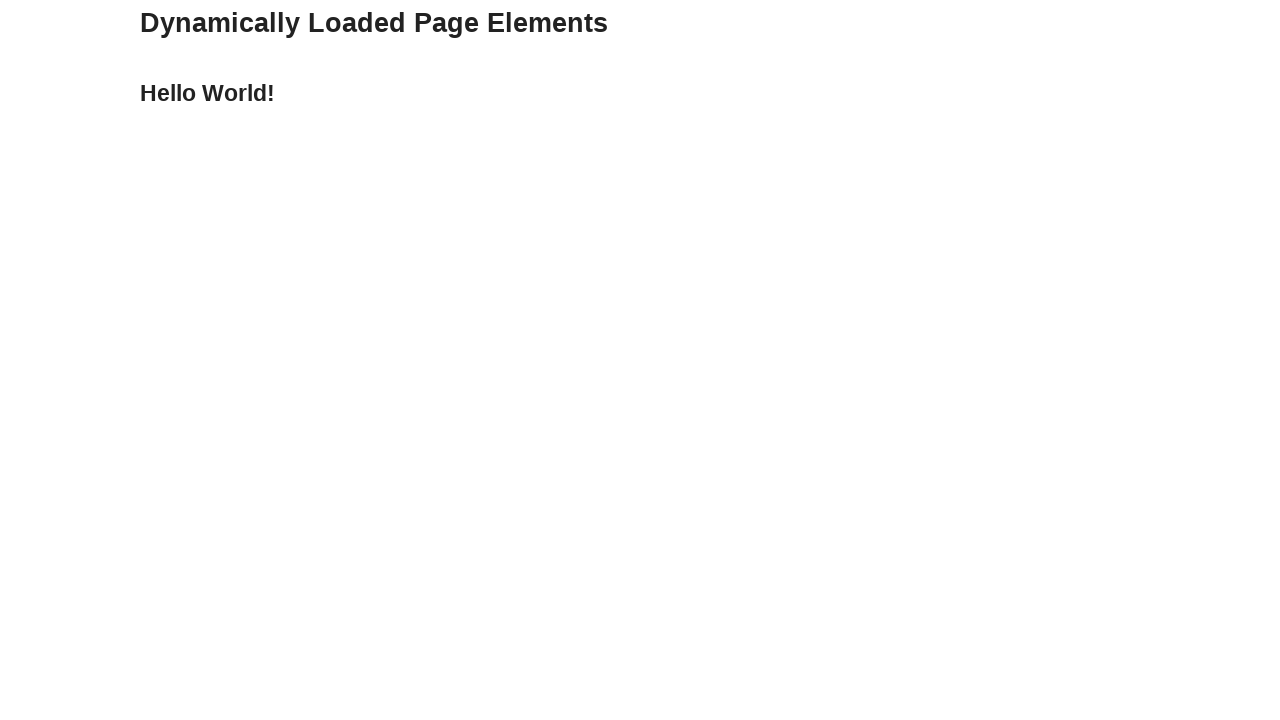

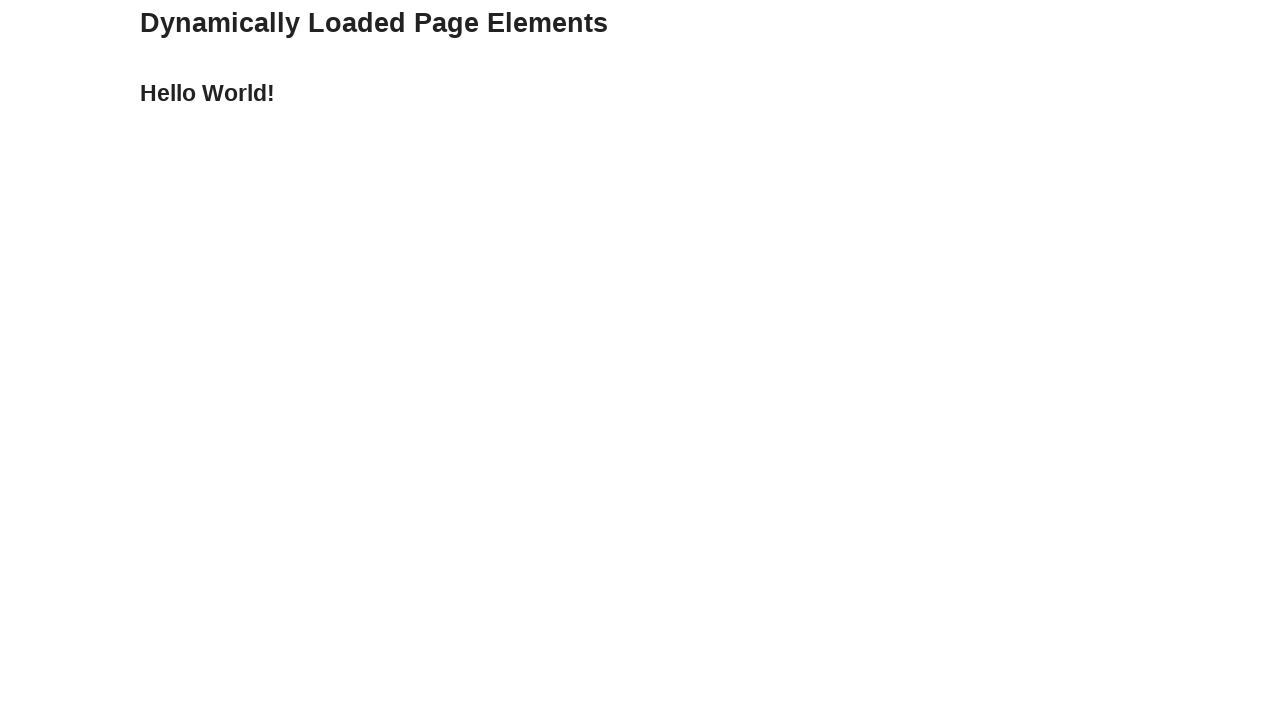